Tests dynamic loading of hidden element by clicking Start button and waiting for Hello World message to appear.

Starting URL: http://the-internet.herokuapp.com/dynamic_loading/1

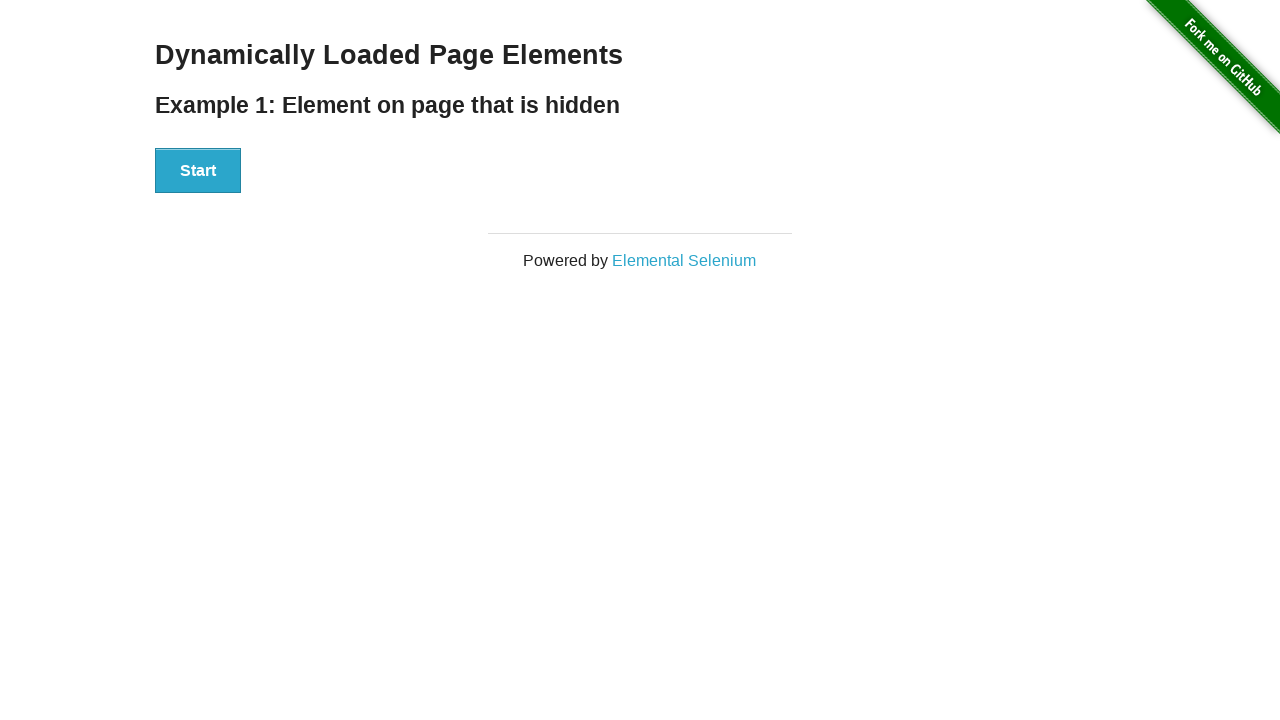

Clicked Start button to initiate dynamic loading at (198, 171) on button
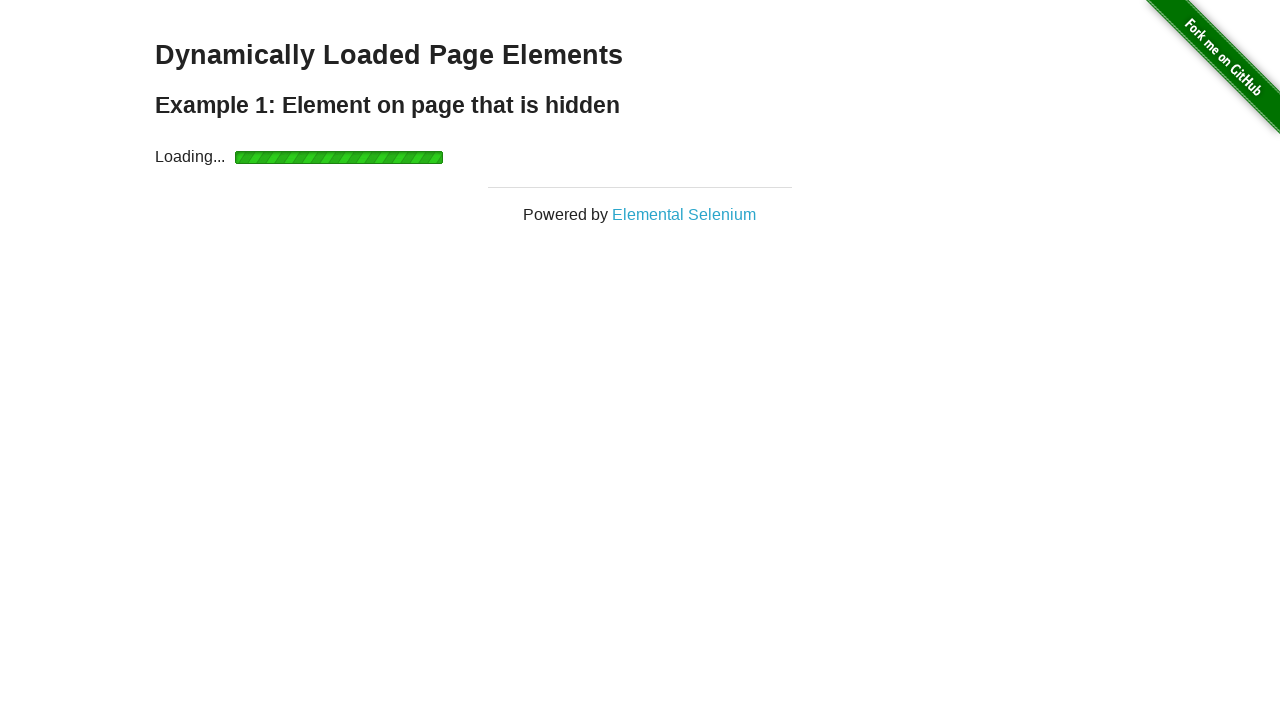

Waited for Hello World message to appear in finish element
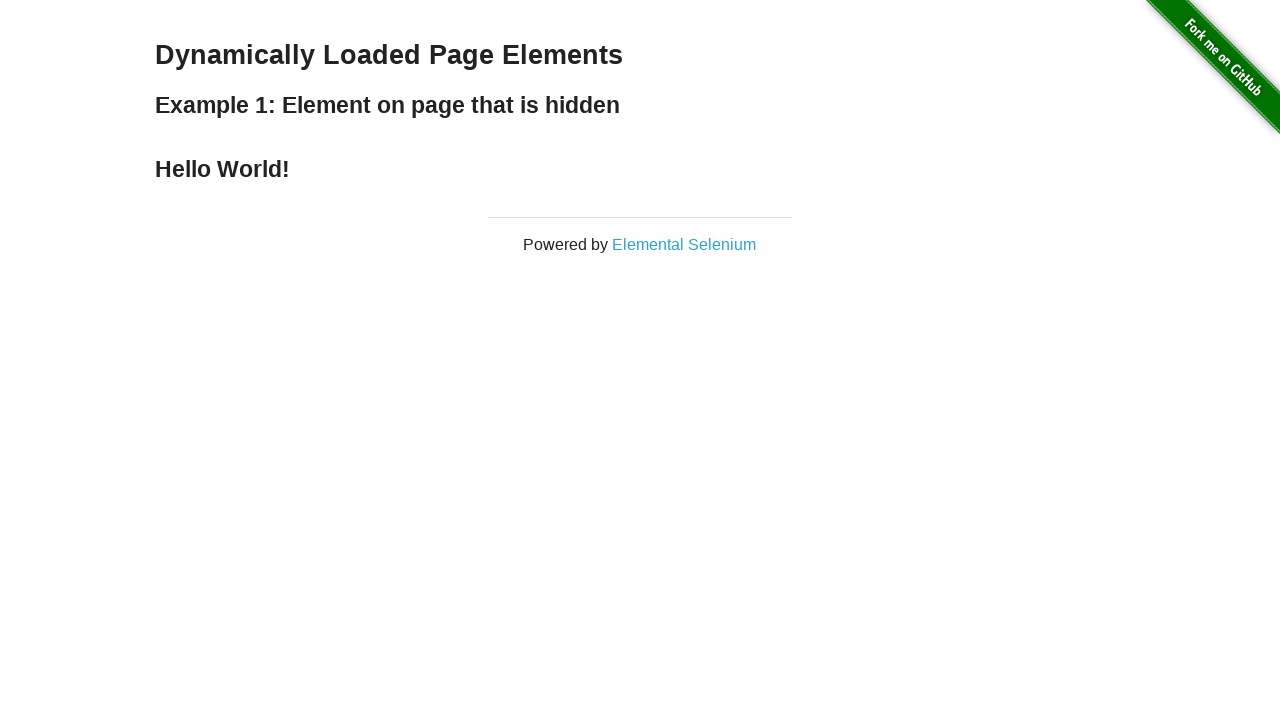

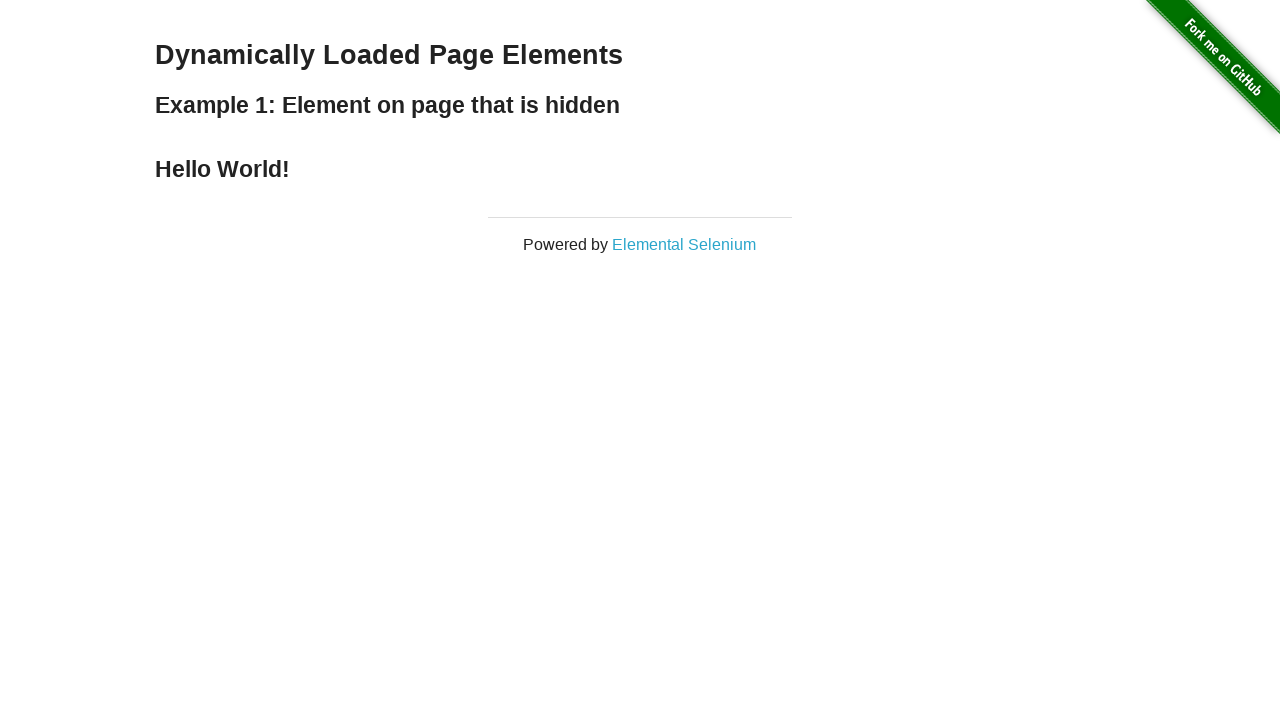